Tests dropdown passenger selection functionality by clicking on the passenger info dropdown and incrementing the adult passenger count 4 times using the increment button

Starting URL: https://rahulshettyacademy.com/dropdownsPractise/

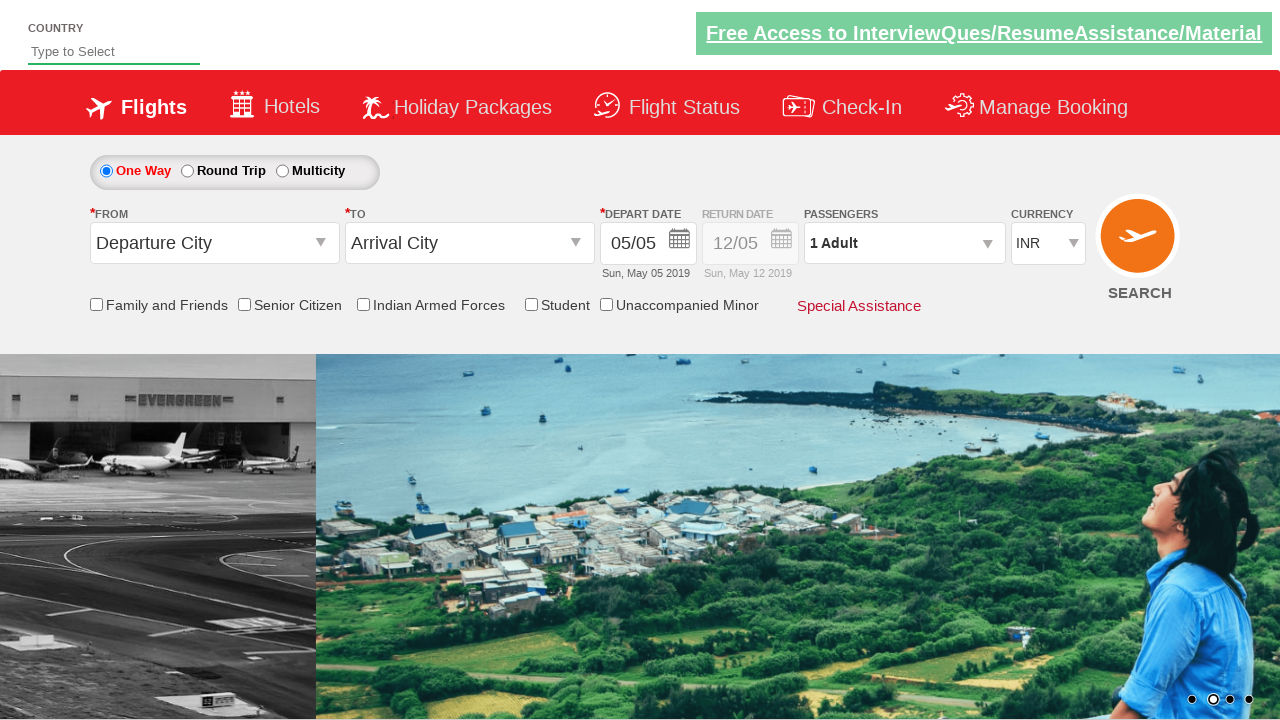

Clicked on passenger info dropdown to open it at (904, 243) on xpath=//div[@id='divpaxinfo']
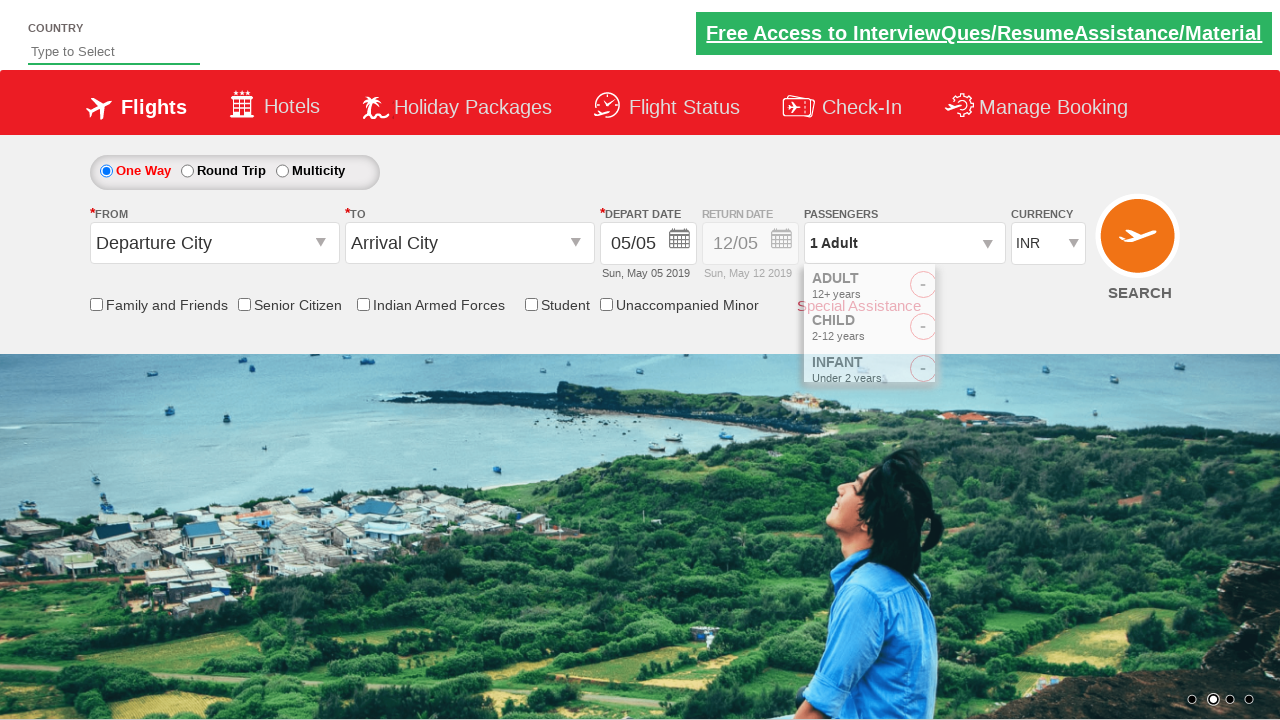

Waited for dropdown to be visible
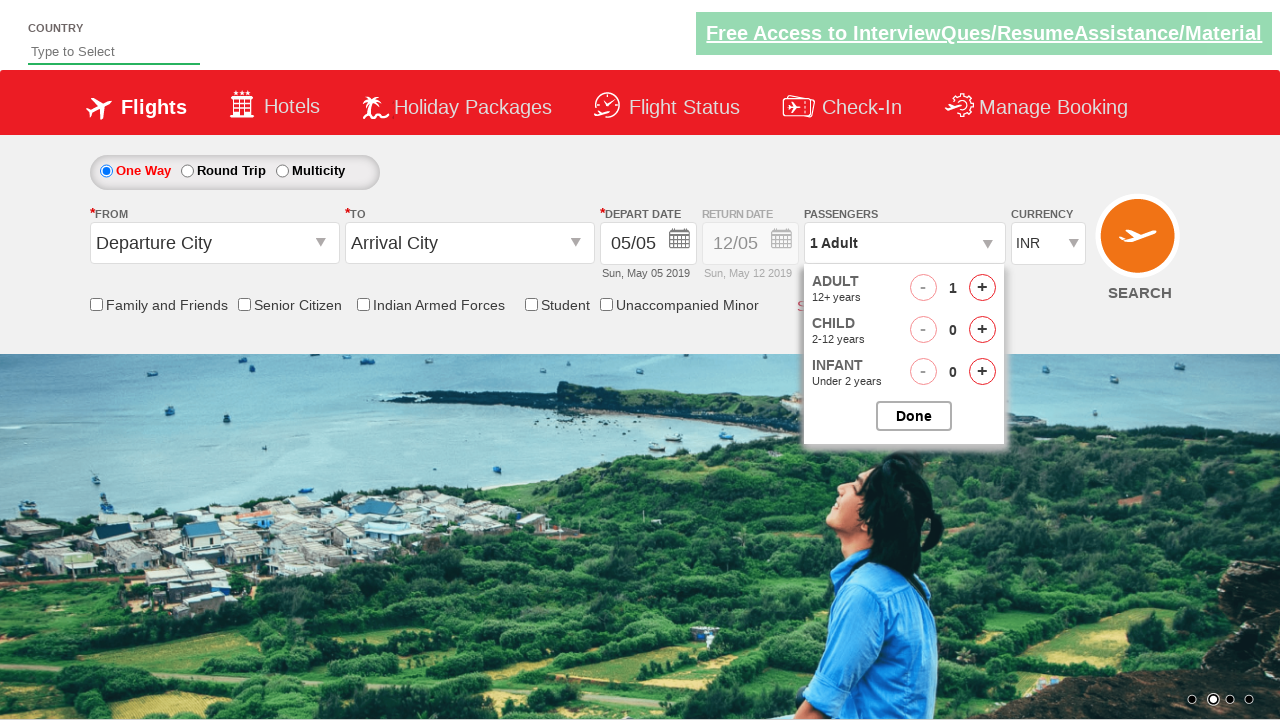

Clicked increment adult button (iteration 1 of 4) at (982, 288) on xpath=//span[@id='hrefIncAdt']
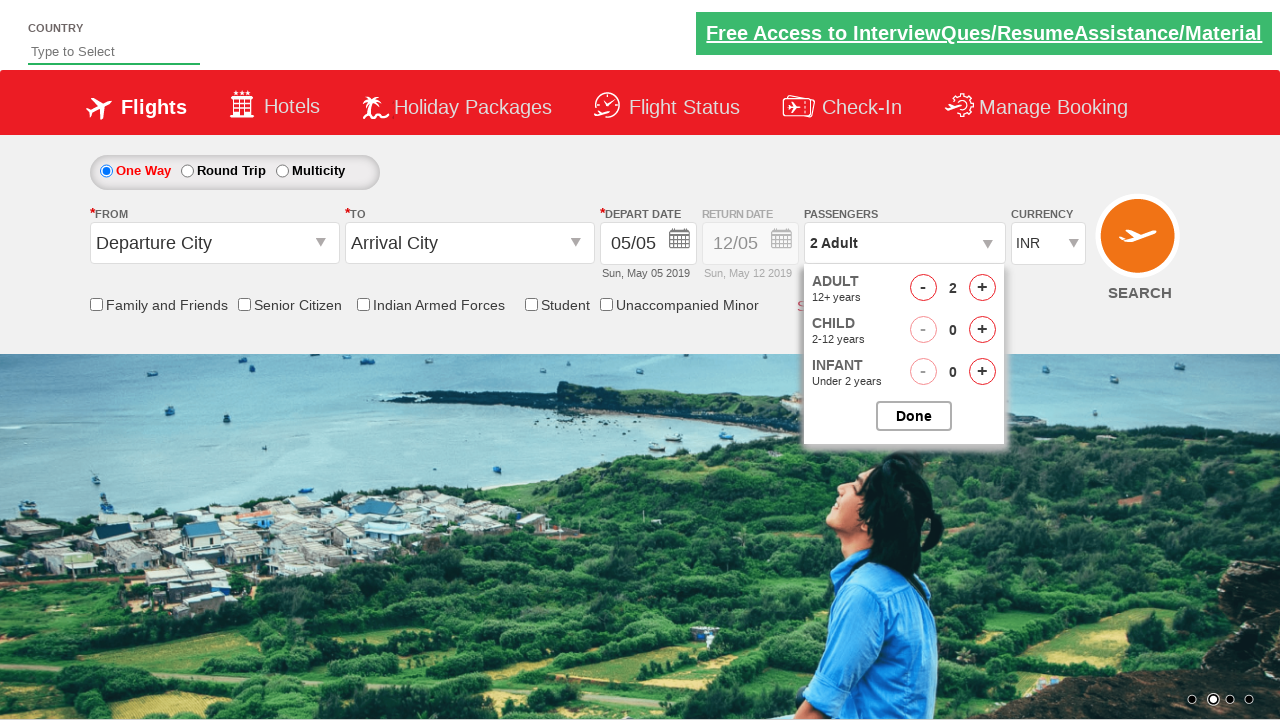

Clicked increment adult button (iteration 2 of 4) at (982, 288) on xpath=//span[@id='hrefIncAdt']
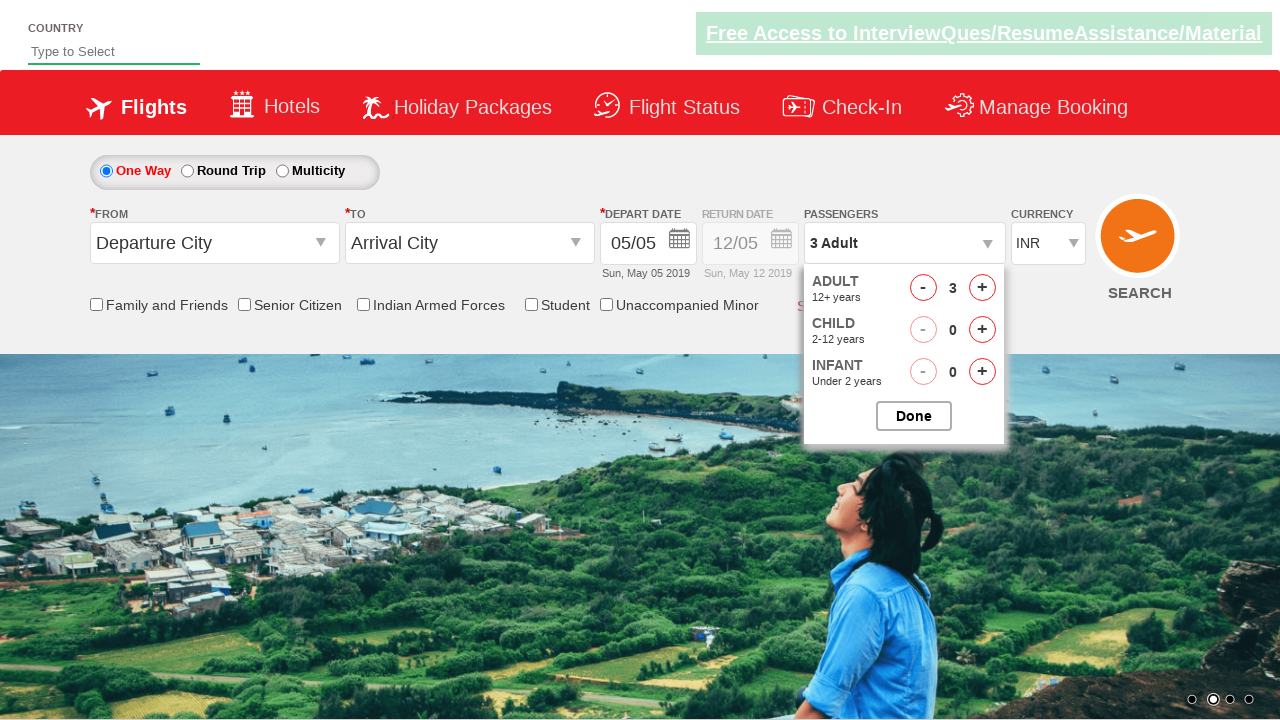

Clicked increment adult button (iteration 3 of 4) at (982, 288) on xpath=//span[@id='hrefIncAdt']
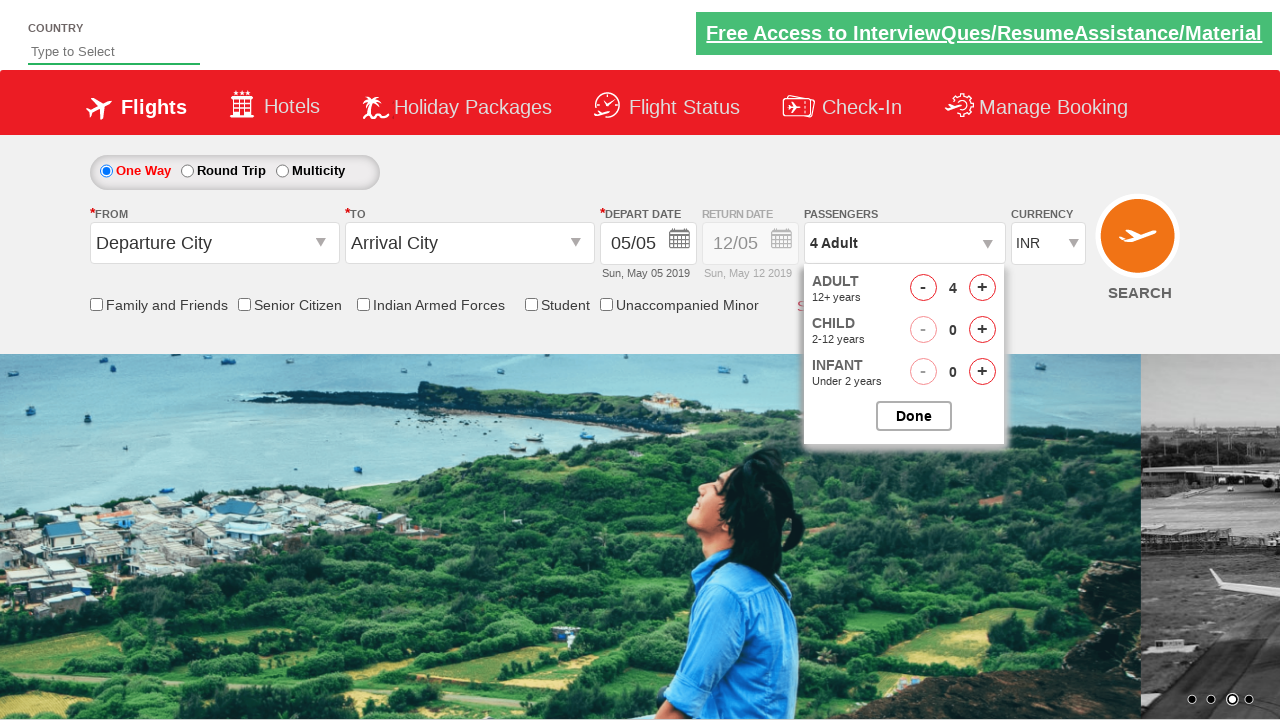

Clicked increment adult button (iteration 4 of 4) at (982, 288) on xpath=//span[@id='hrefIncAdt']
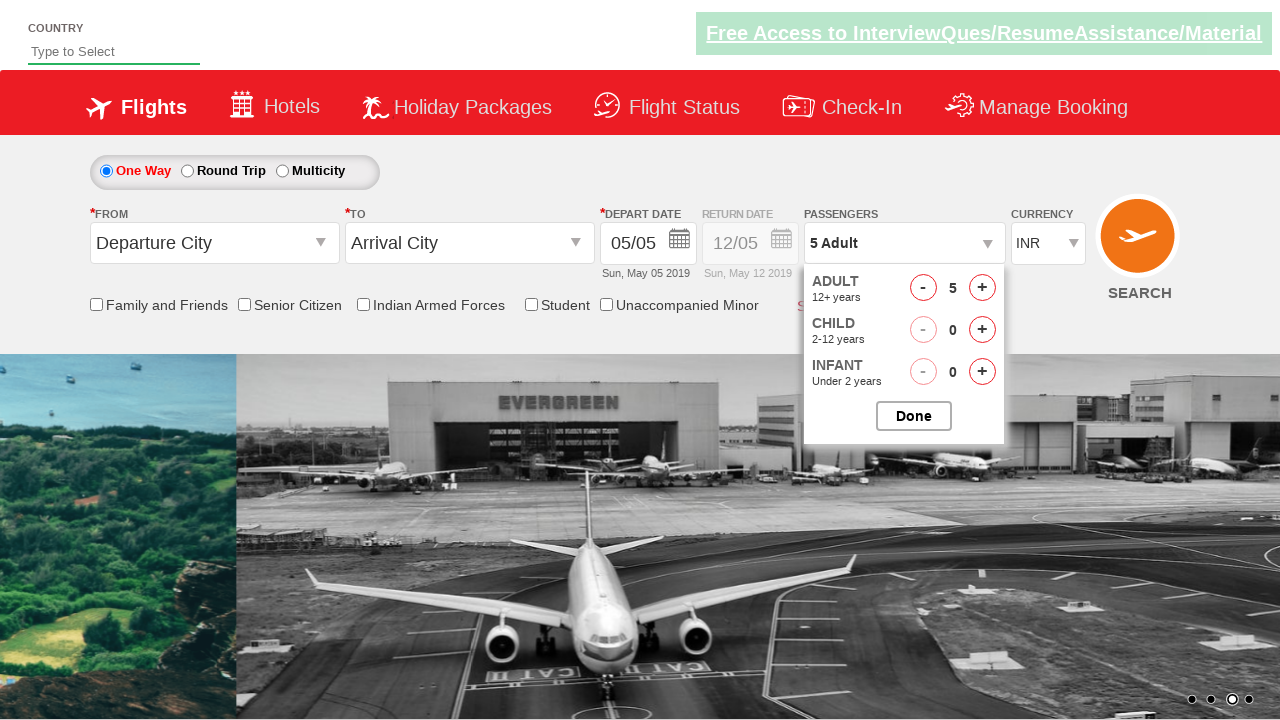

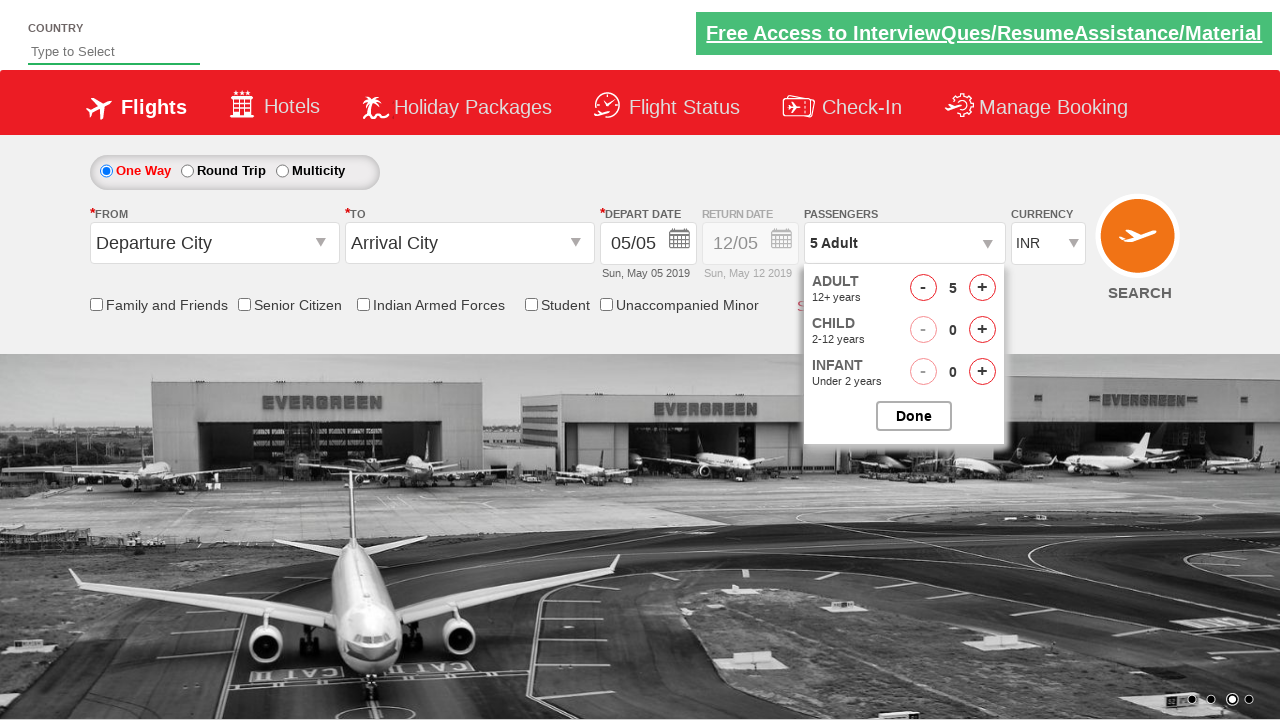